Tests the add/remove elements functionality by clicking the add button 5 times to create delete buttons, then verifies the delete buttons are present

Starting URL: http://the-internet.herokuapp.com/add_remove_elements/

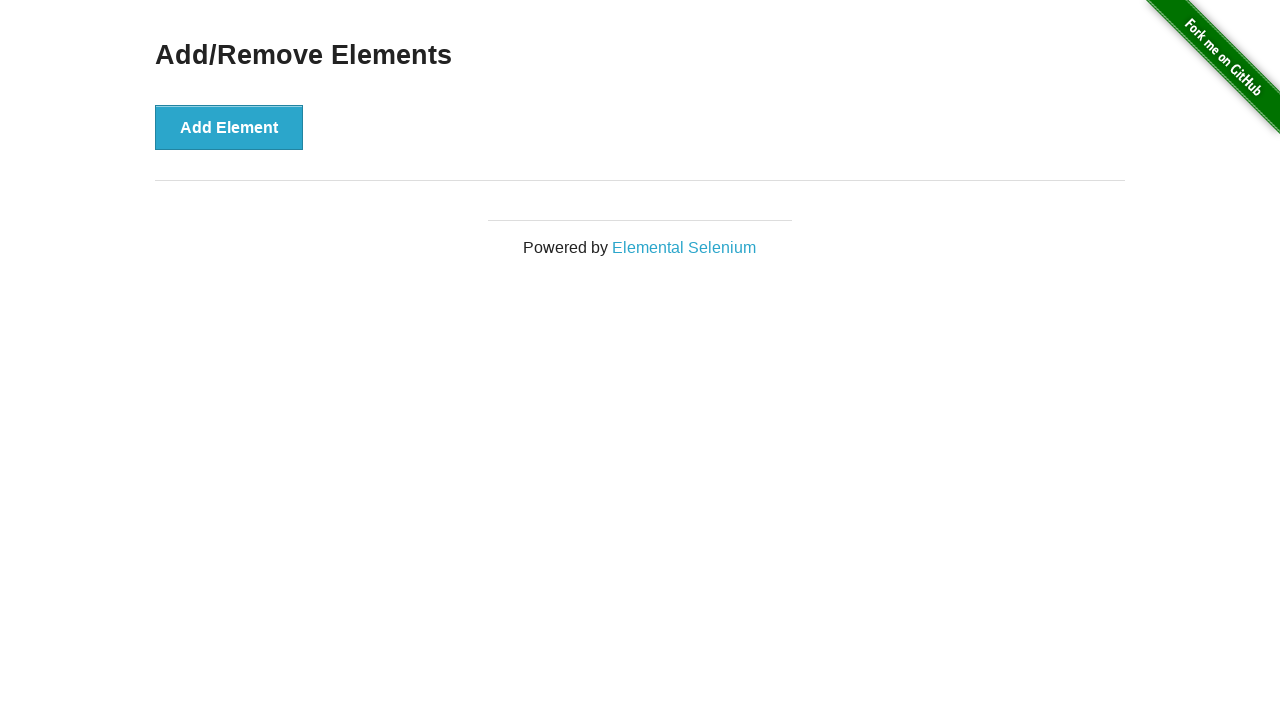

Clicked add button to create a delete button at (229, 127) on button >> nth=0
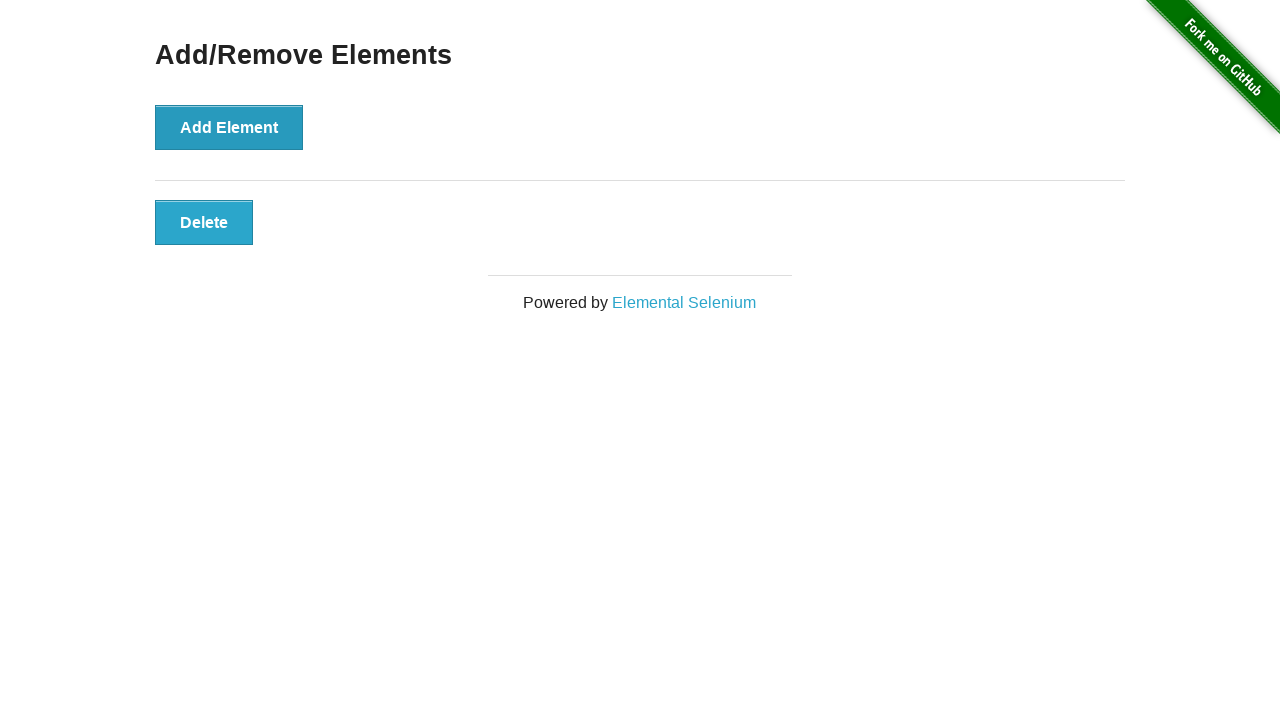

Clicked add button to create a delete button at (229, 127) on button >> nth=0
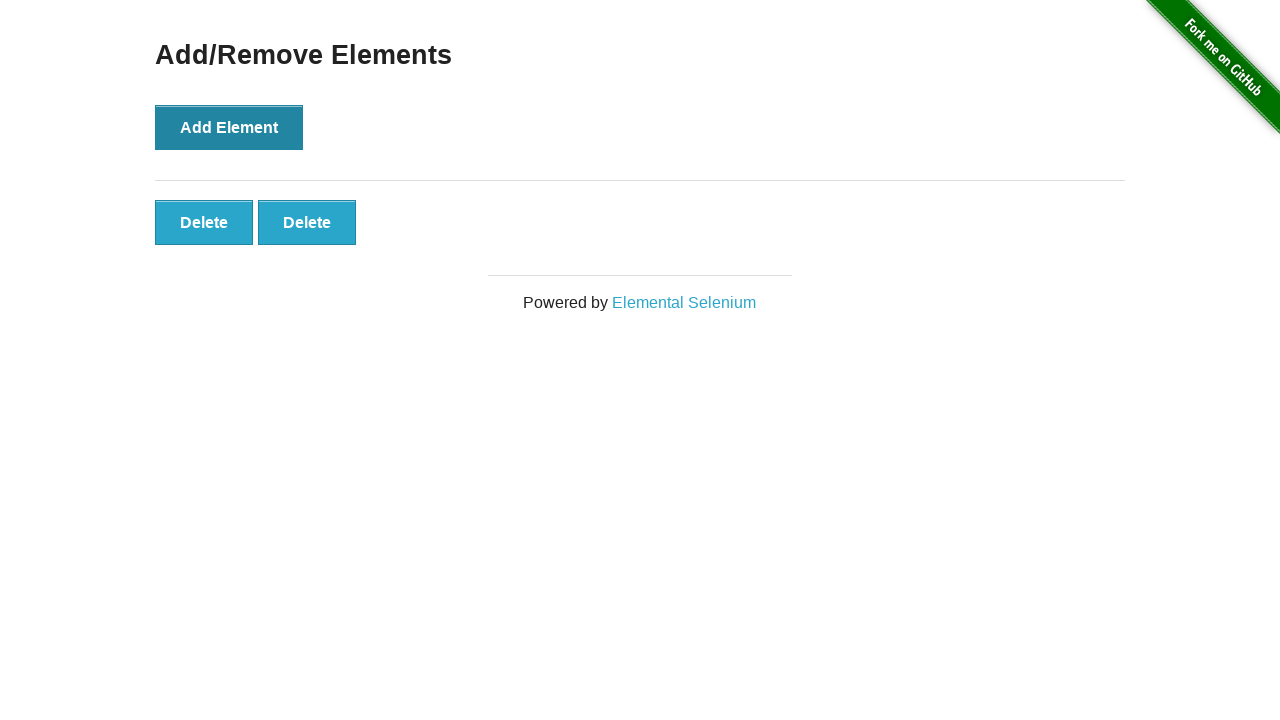

Clicked add button to create a delete button at (229, 127) on button >> nth=0
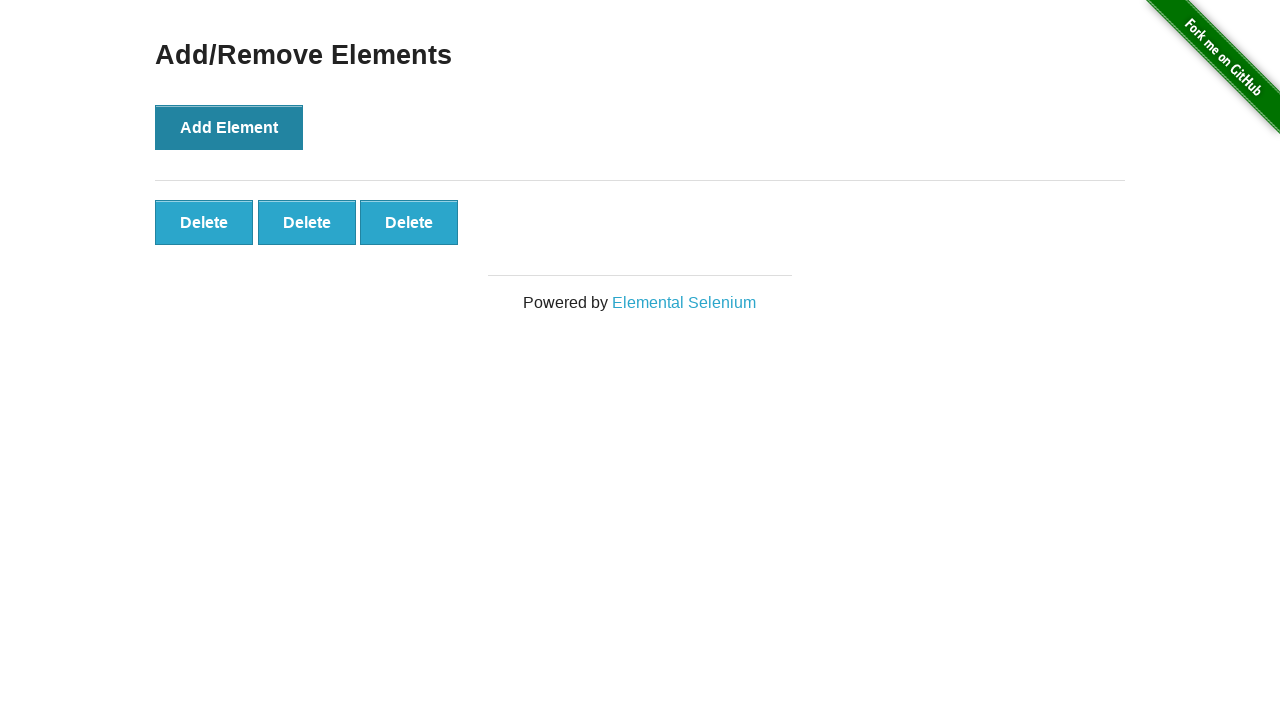

Clicked add button to create a delete button at (229, 127) on button >> nth=0
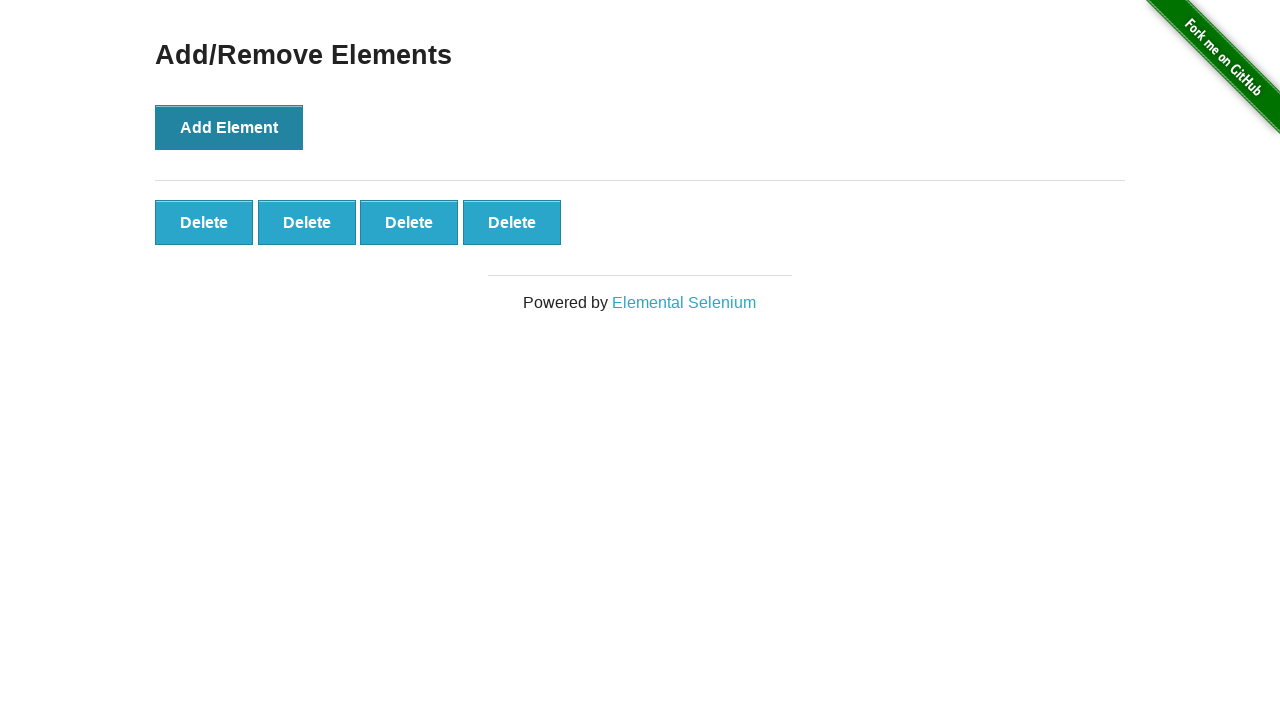

Clicked add button to create a delete button at (229, 127) on button >> nth=0
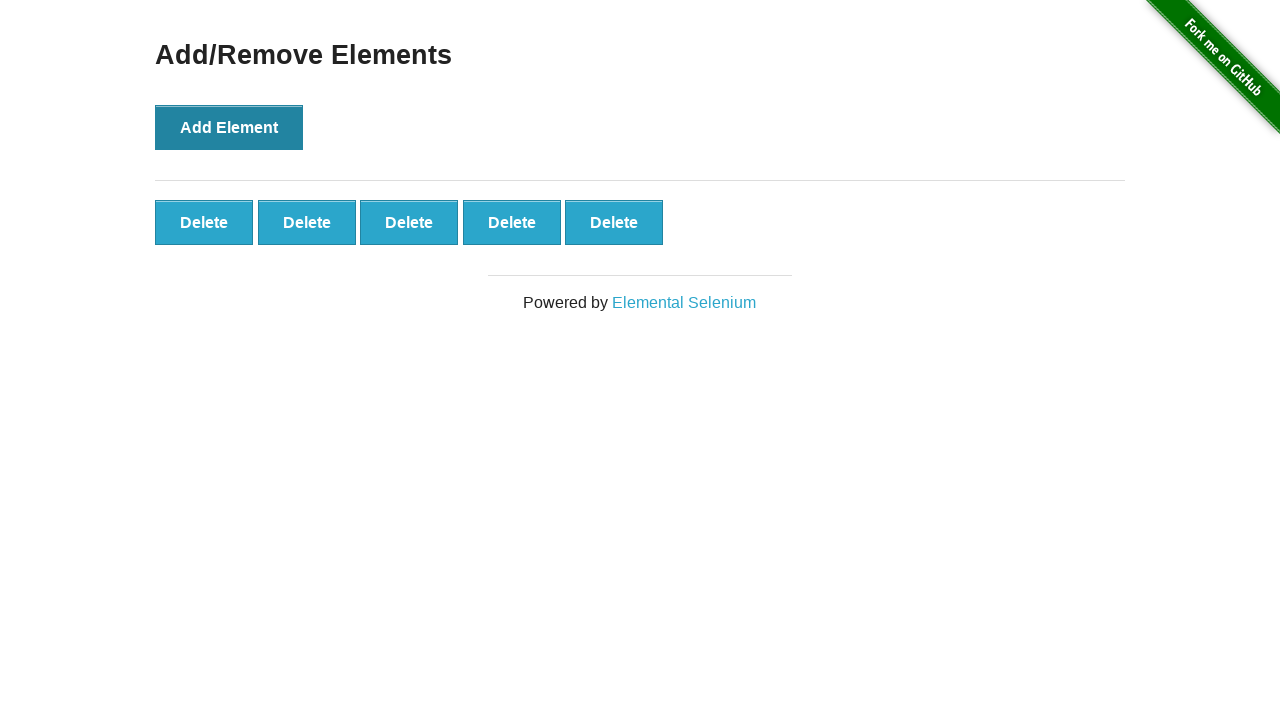

Delete buttons appeared on the page
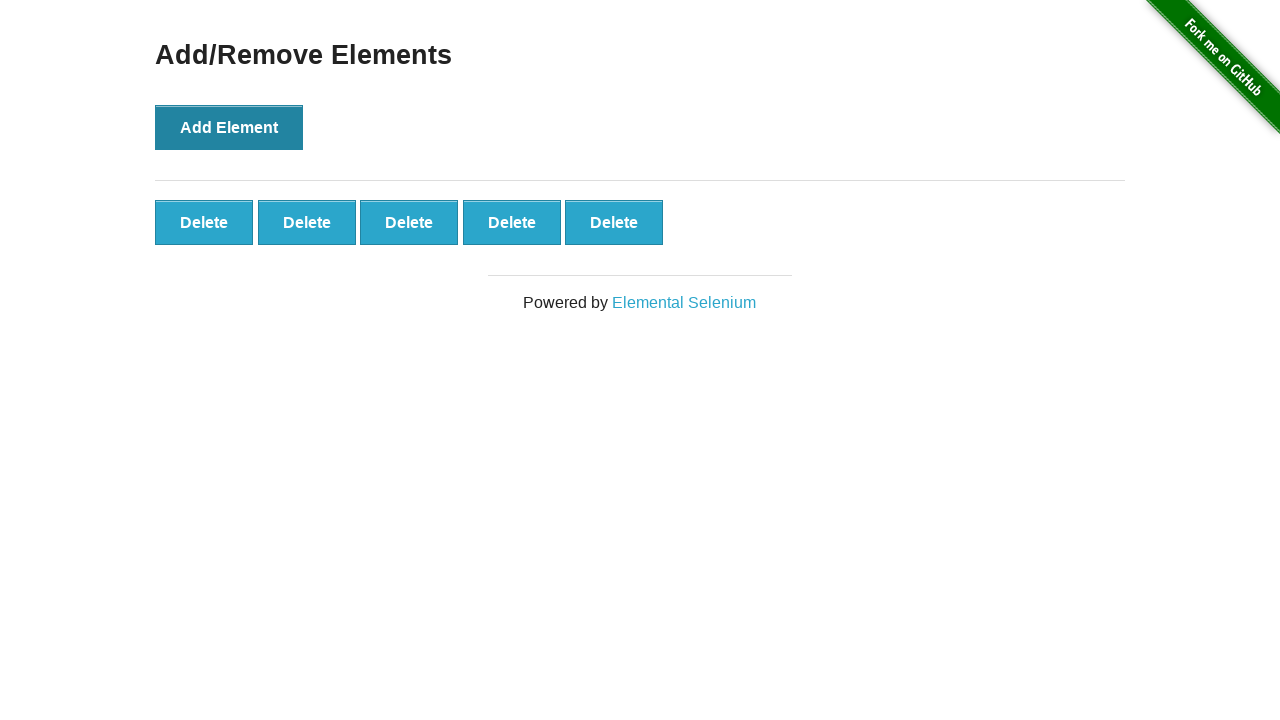

Located all delete buttons
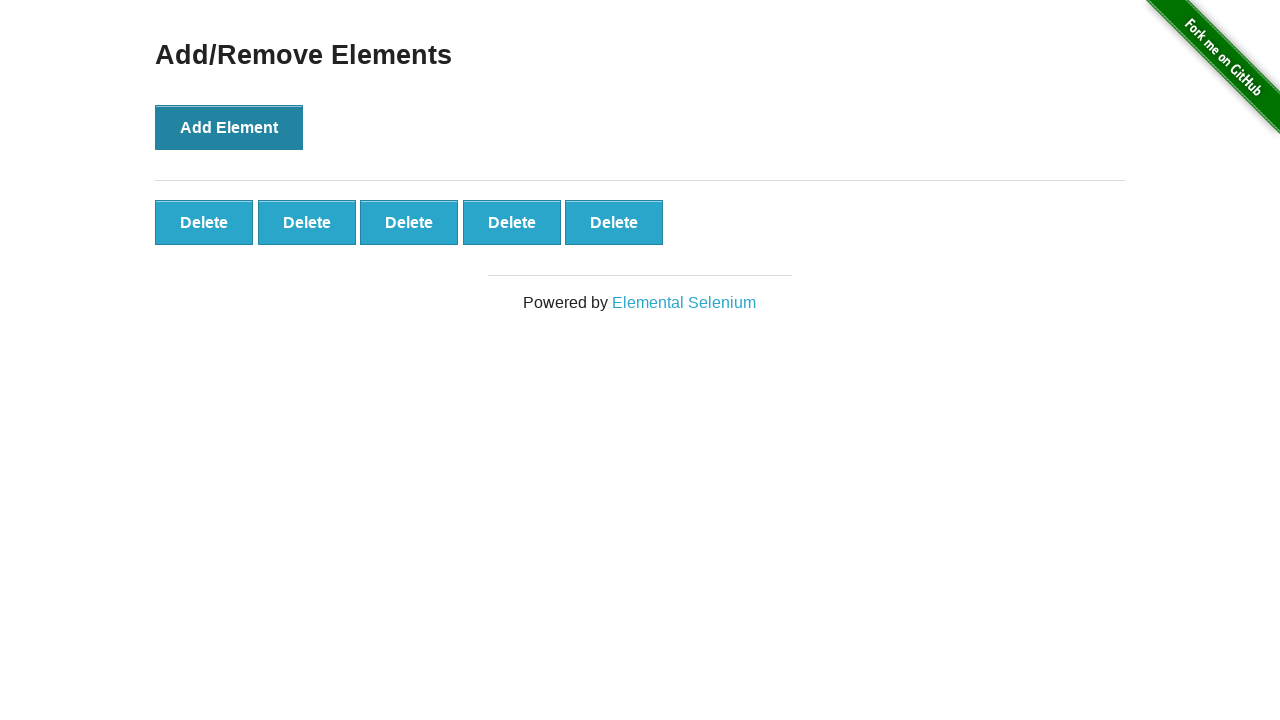

Verified that exactly 5 delete buttons were created
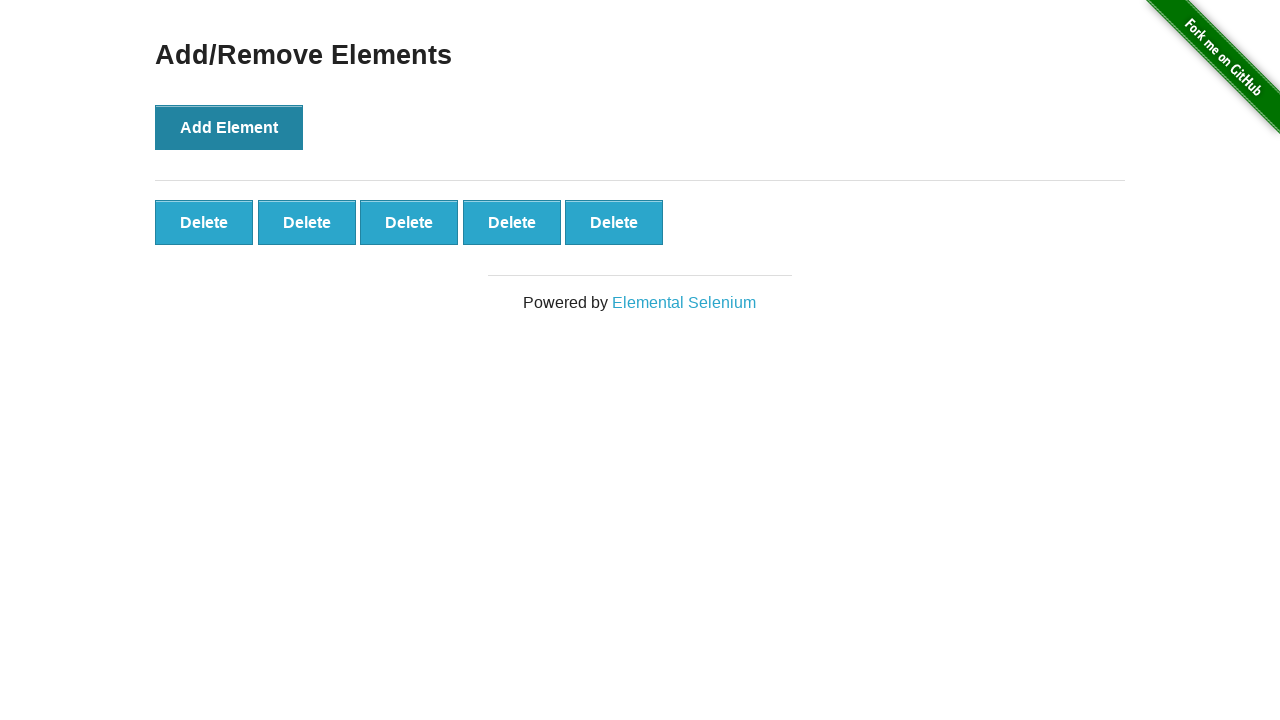

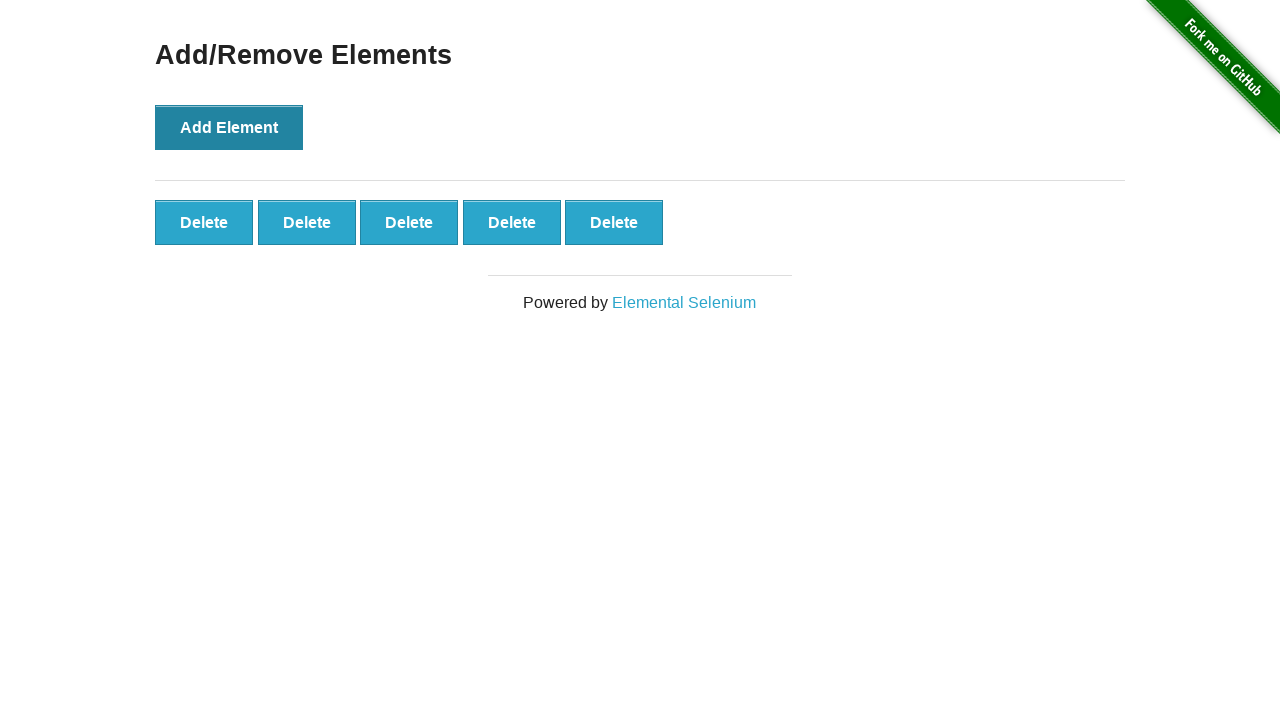